Tests JavaScript confirmation alert handling by clicking a button to trigger a confirmation dialog, accepting it, and verifying the result message displays correctly on the page.

Starting URL: http://the-internet.herokuapp.com/javascript_alerts

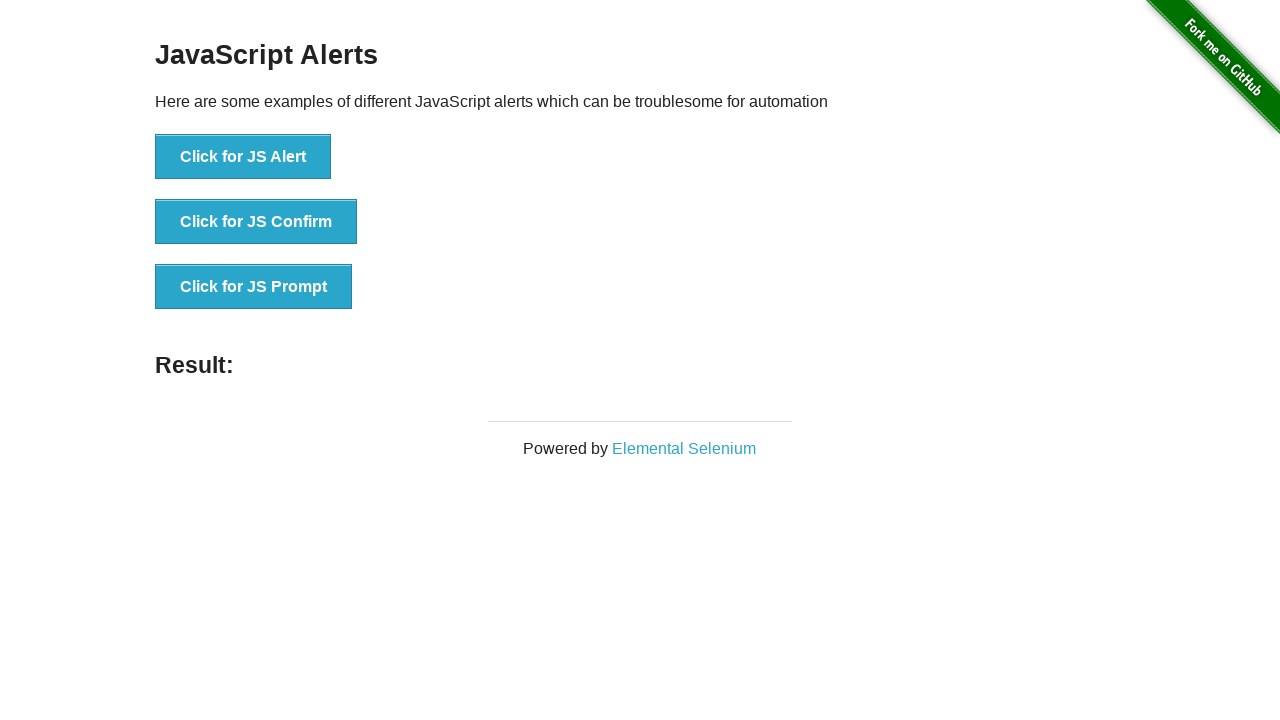

Clicked the second button to trigger confirmation alert at (256, 222) on ul > li:nth-child(2) > button
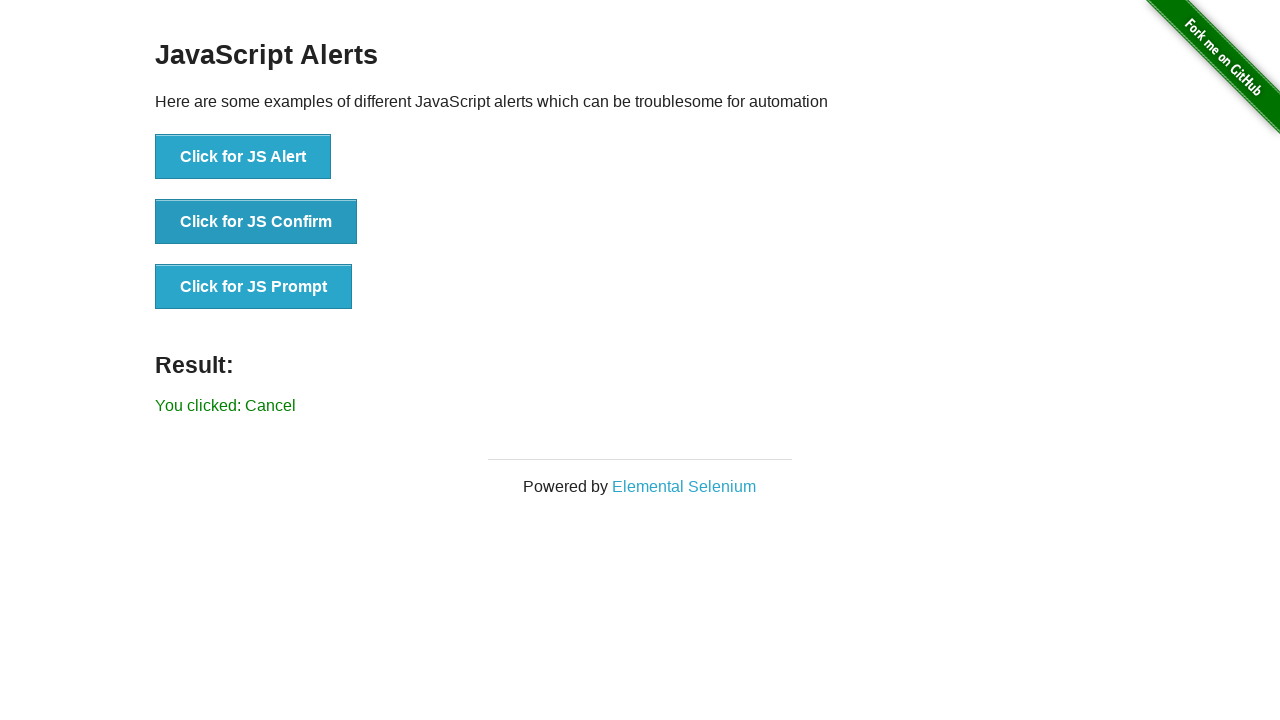

Set up dialog handler to accept confirmation alerts
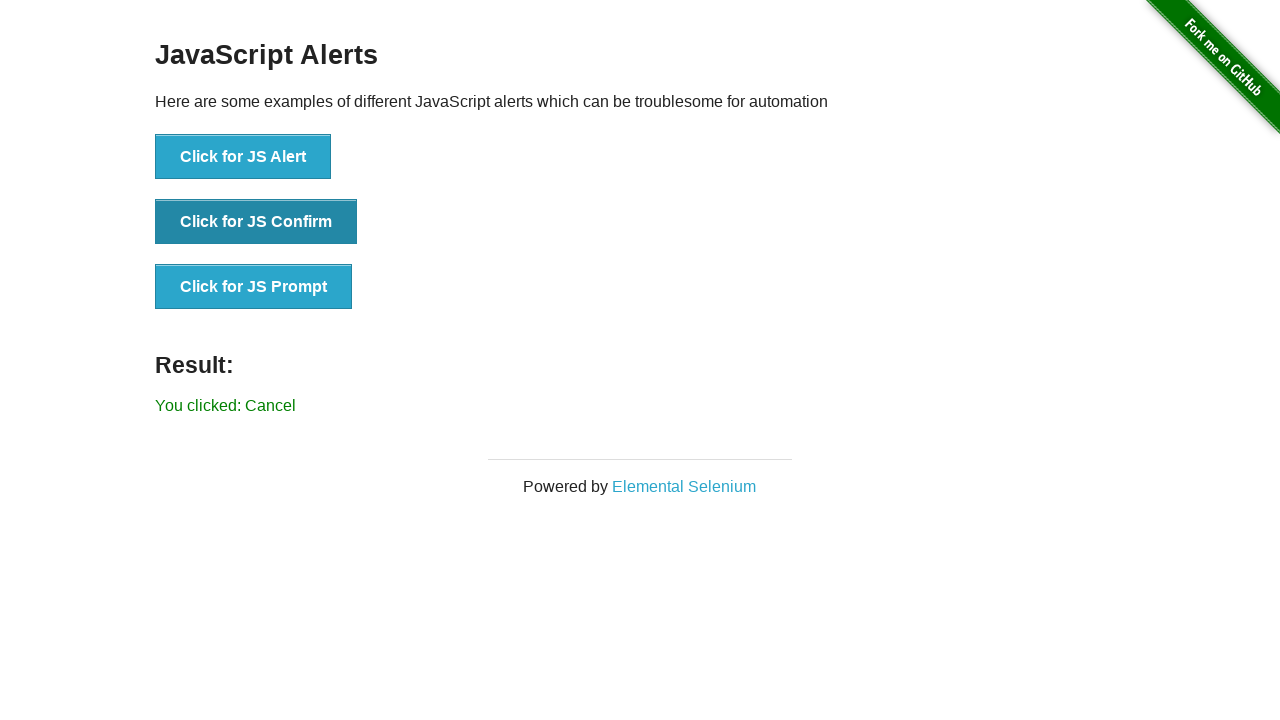

Configured one-time dialog handler to accept the confirmation
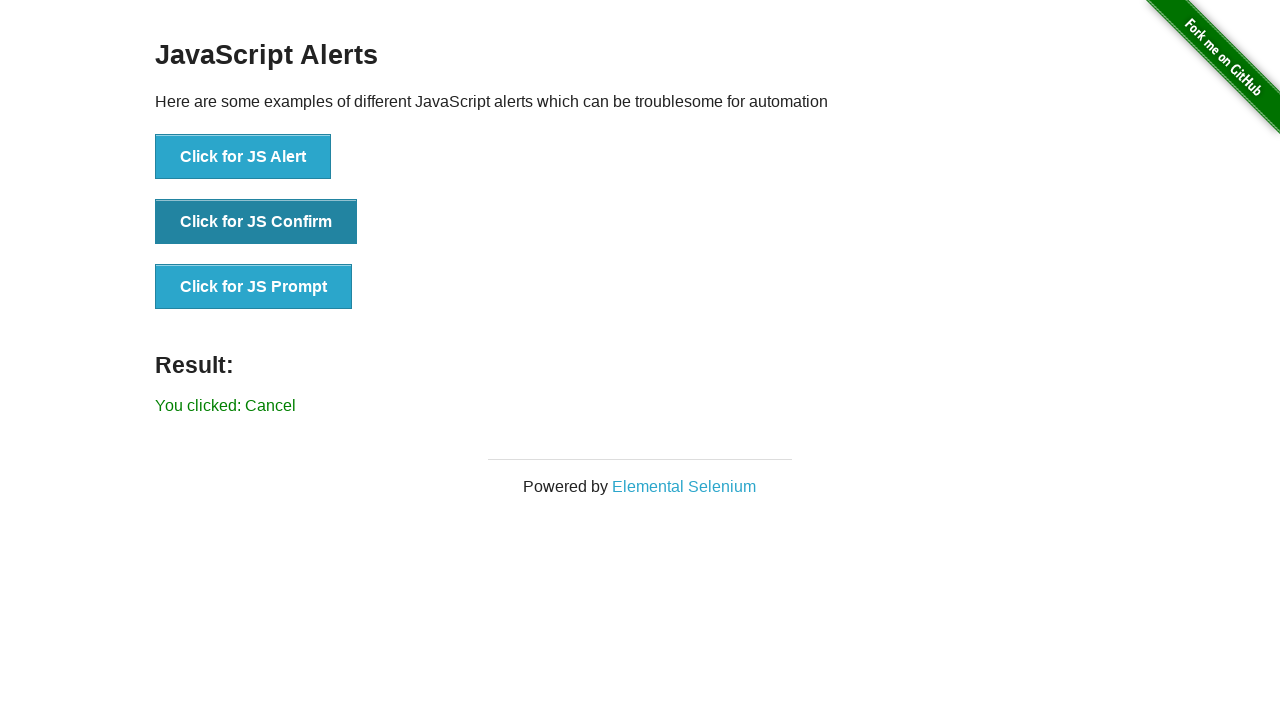

Clicked the second button again to trigger and accept confirmation dialog at (256, 222) on ul > li:nth-child(2) > button
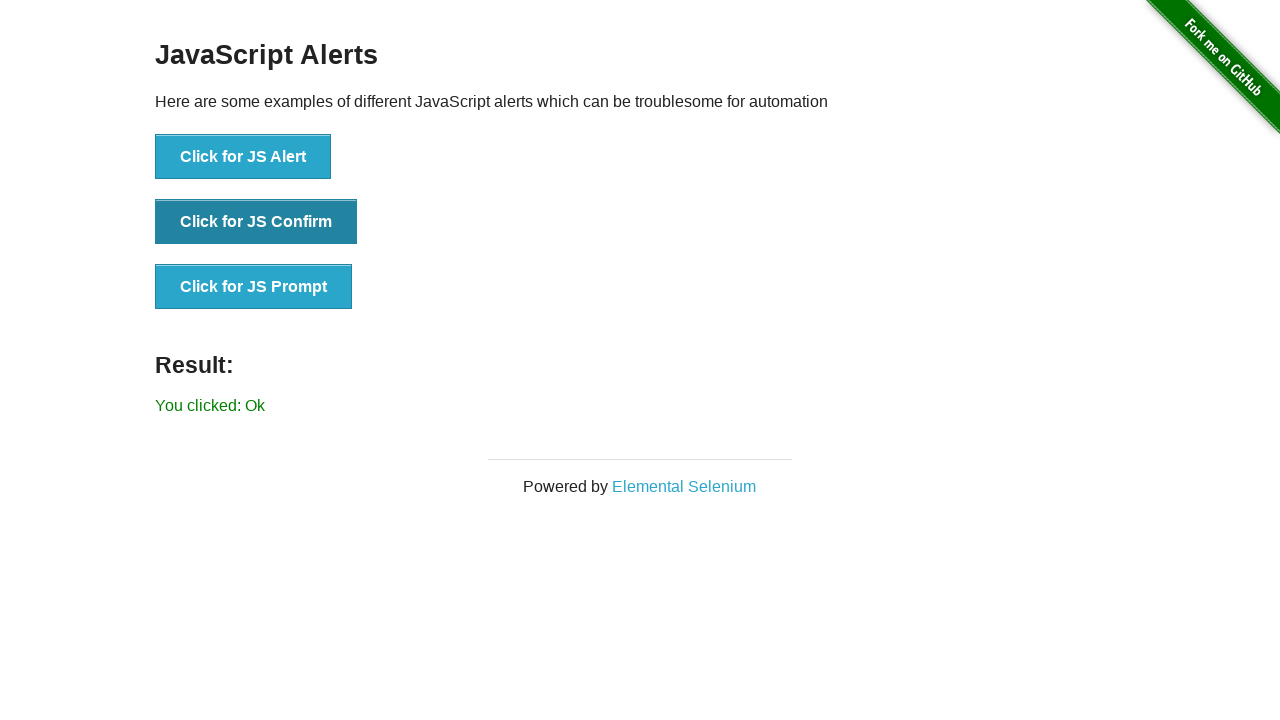

Result message element loaded on page
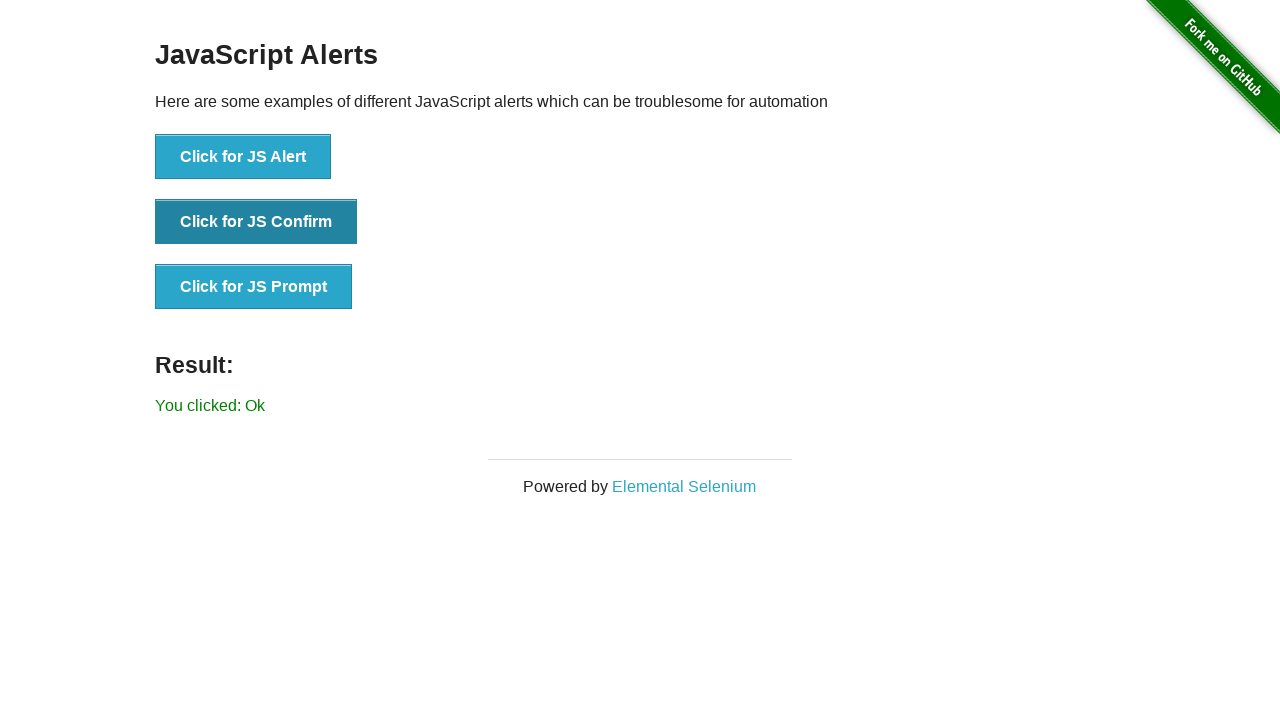

Retrieved result text from page
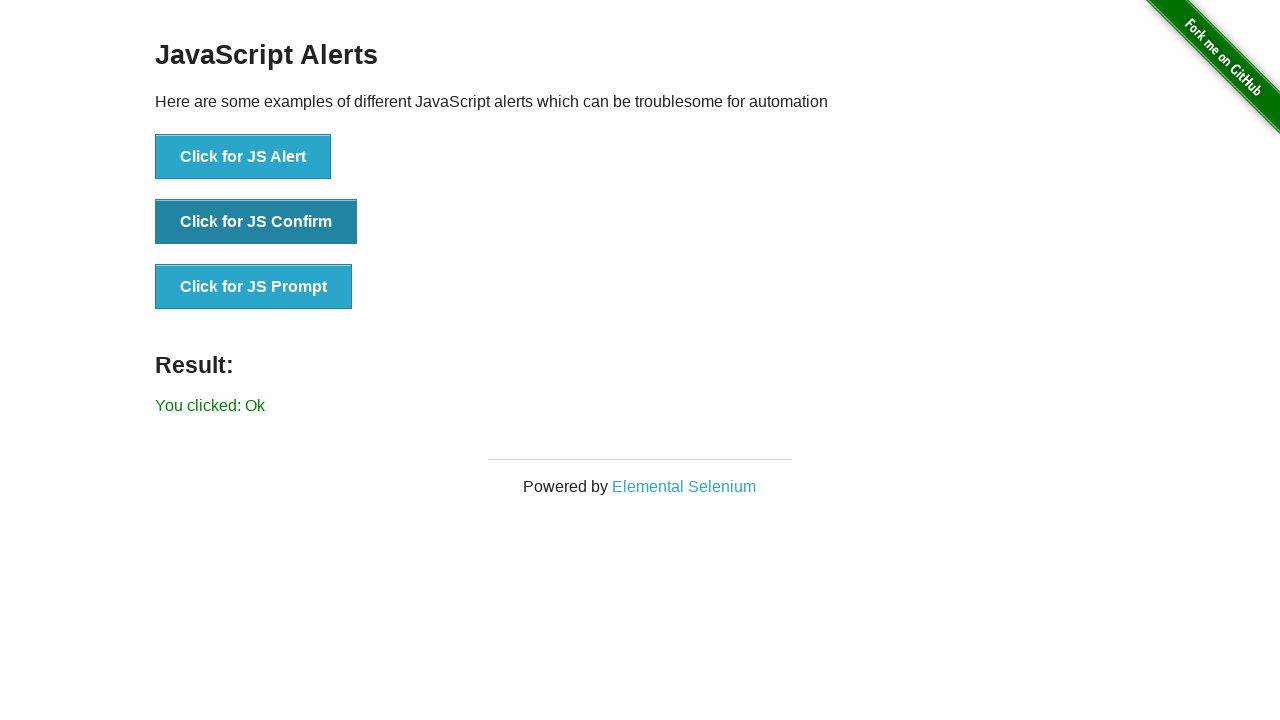

Verified result text is 'You clicked: Ok'
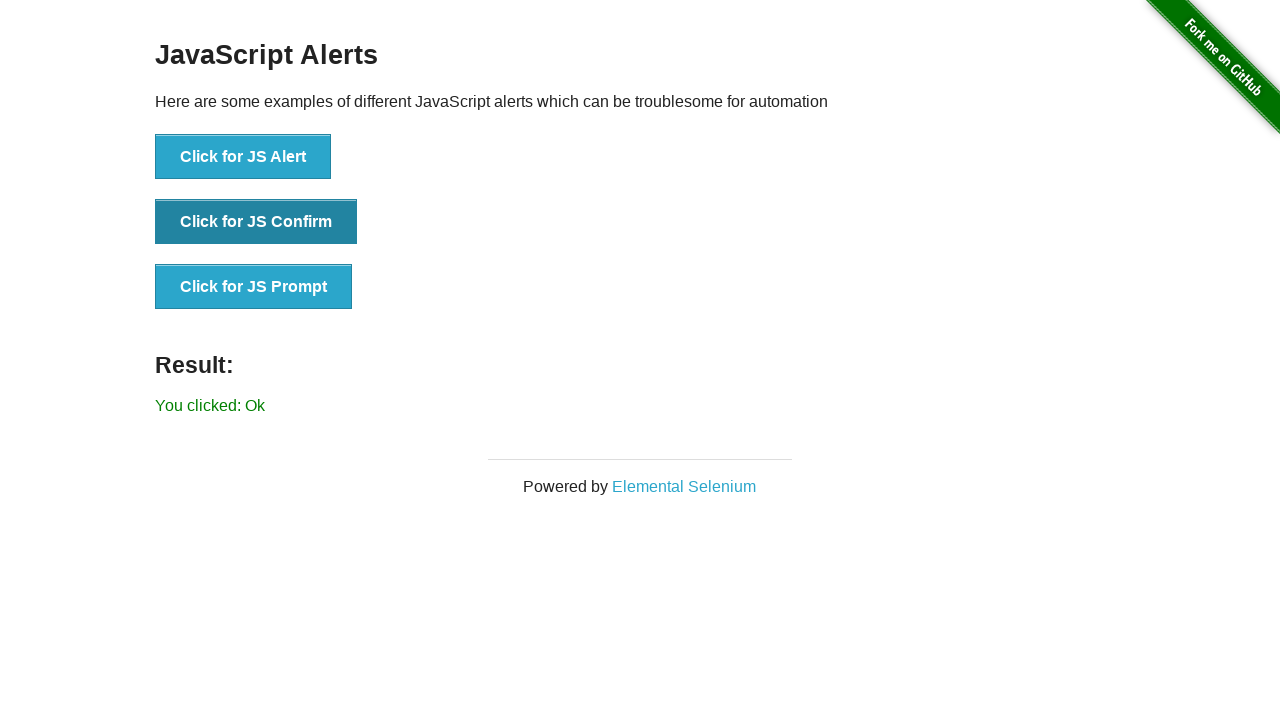

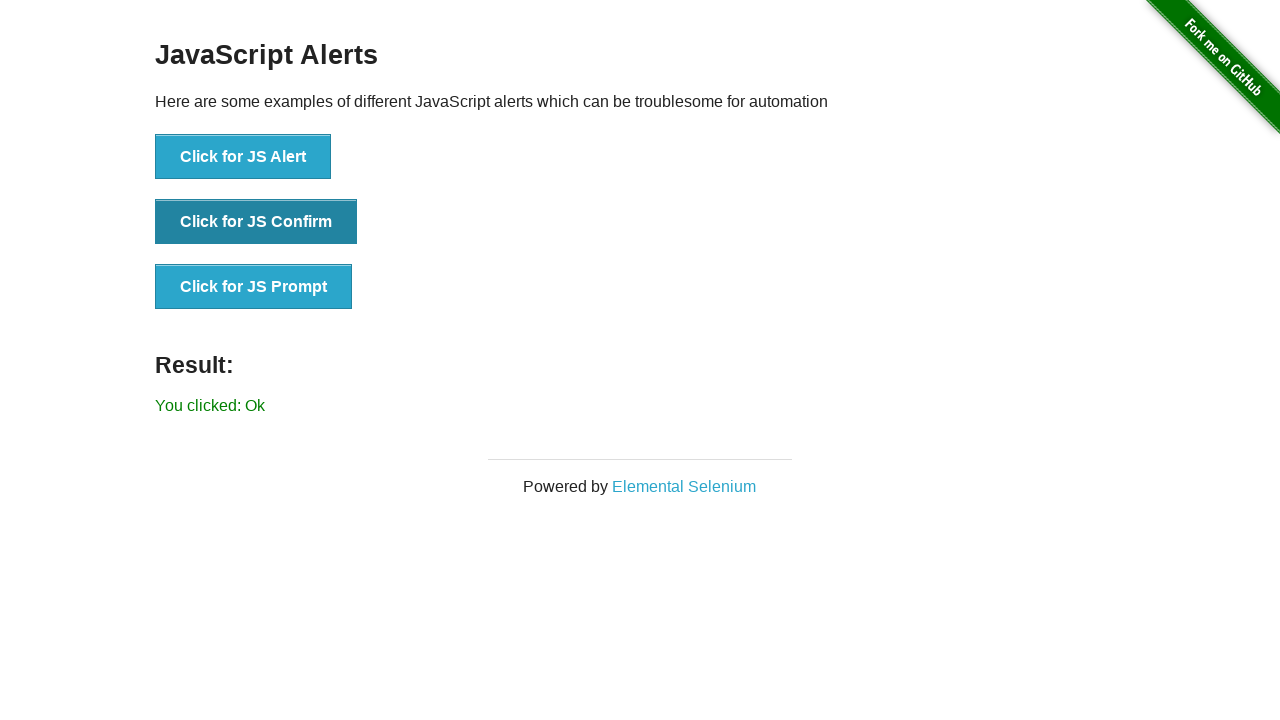